Tests the OYO Rooms website by navigating to the homepage and interacting with the date picker component to select travel dates.

Starting URL: https://www.oyorooms.com/

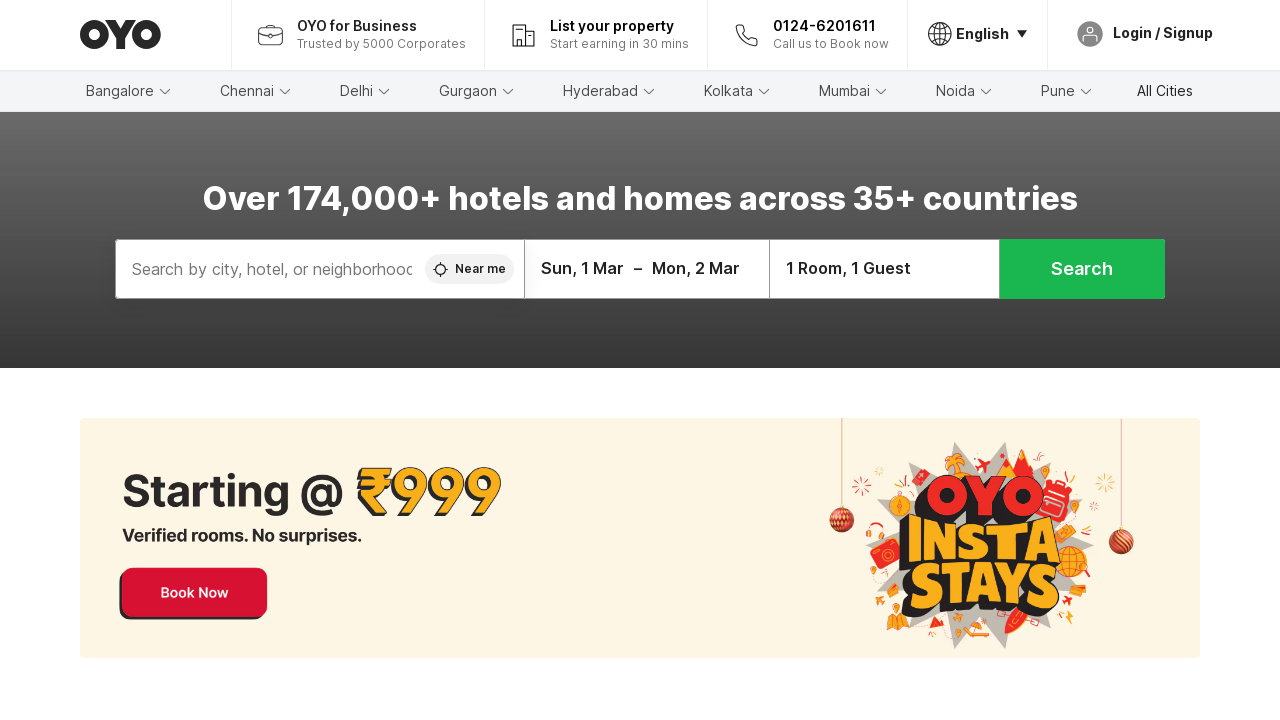

Waited for page to load with domcontentloaded state
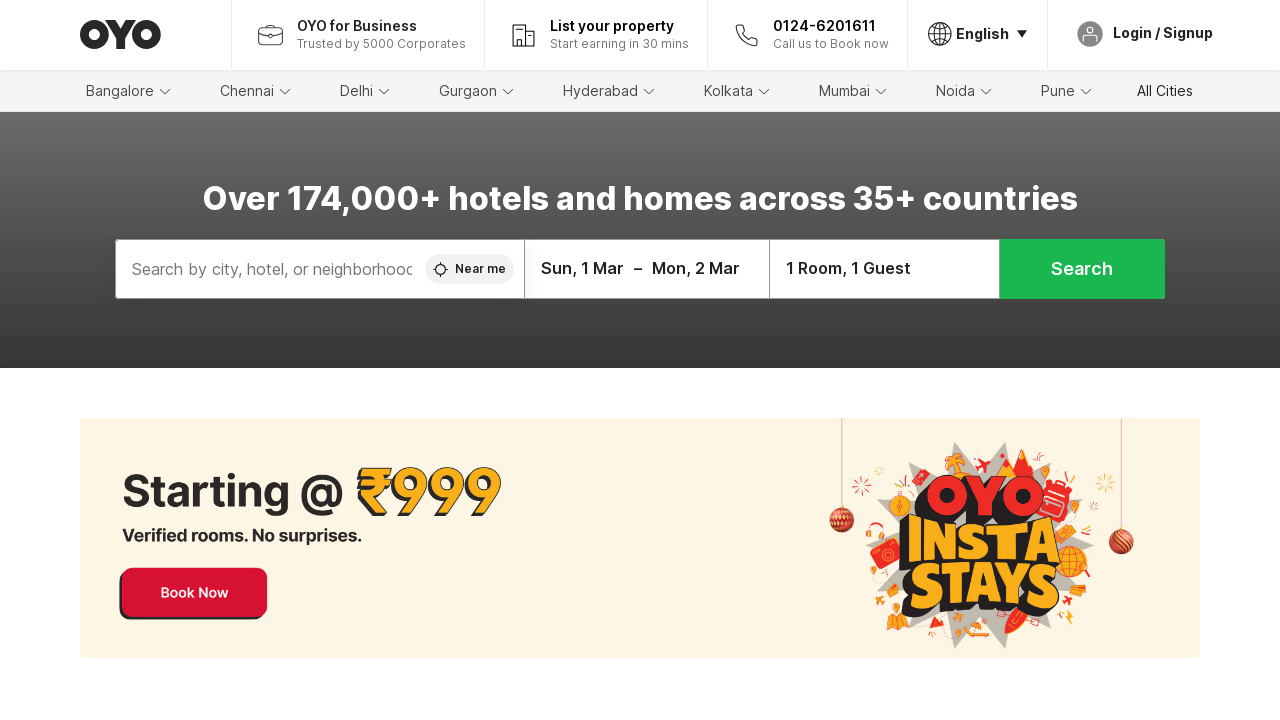

Clicked on date picker to open it at (647, 269) on .datePickerDesktop--home, [class*='datePickerDesktop']
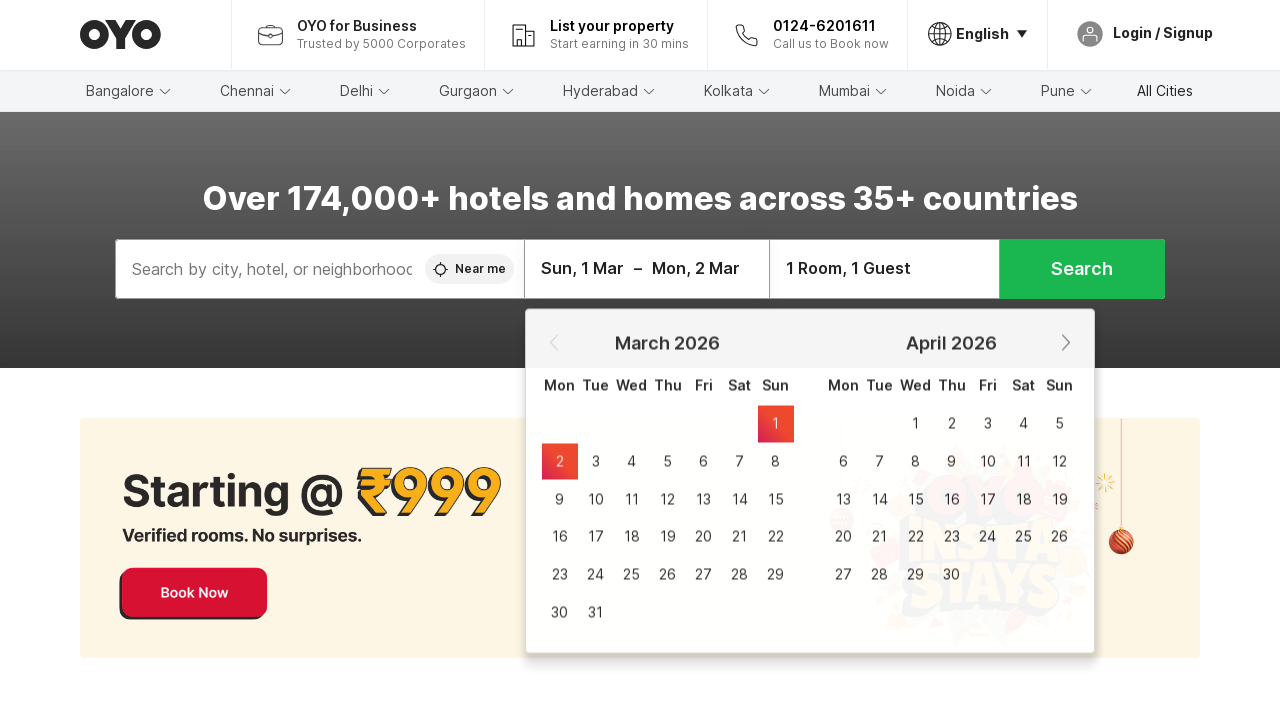

Date range picker component became visible
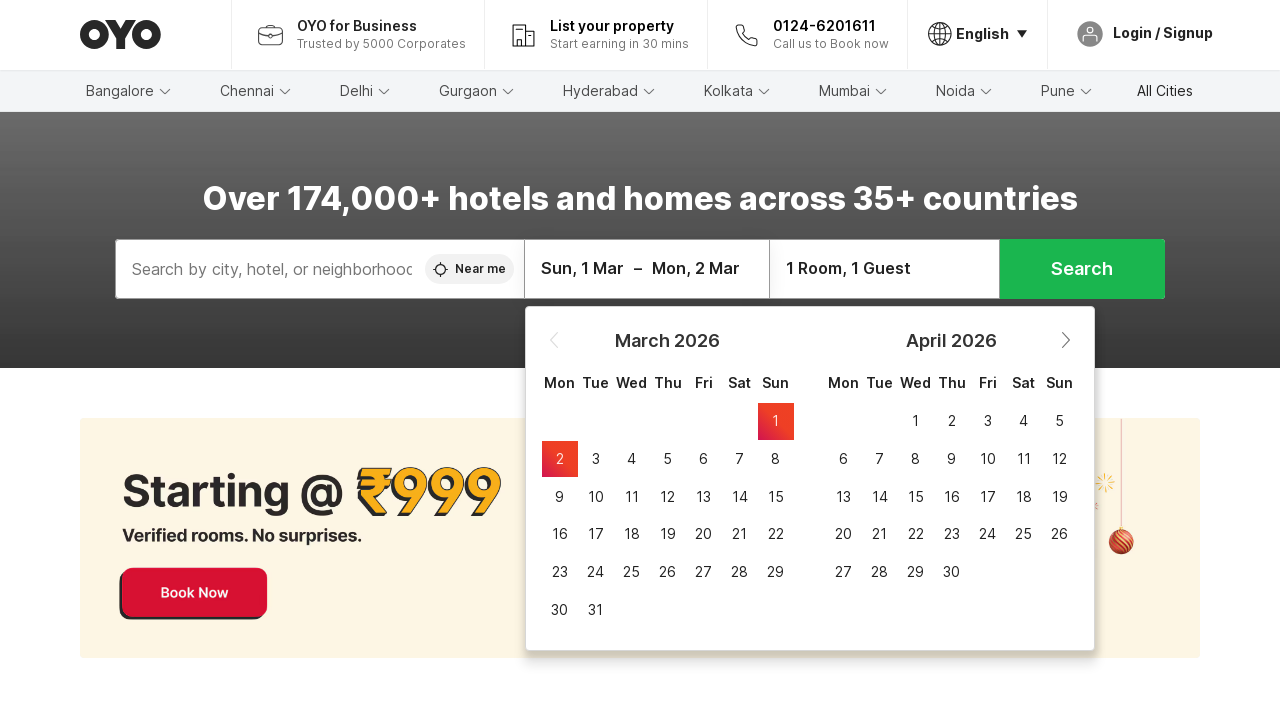

Clicked next button to advance to next month in date picker at (1065, 340) on [class*='PaginationArrow--next'], [class*='next'] >> nth=0
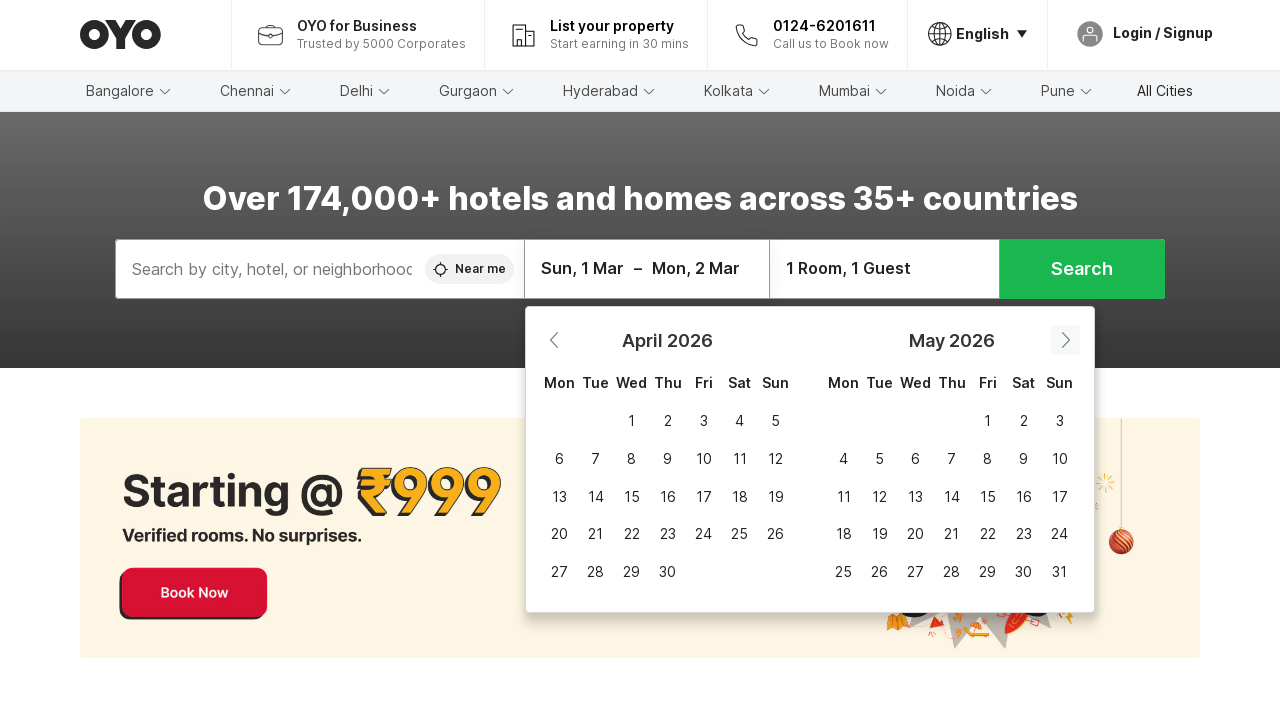

Waited for calendar animation to complete
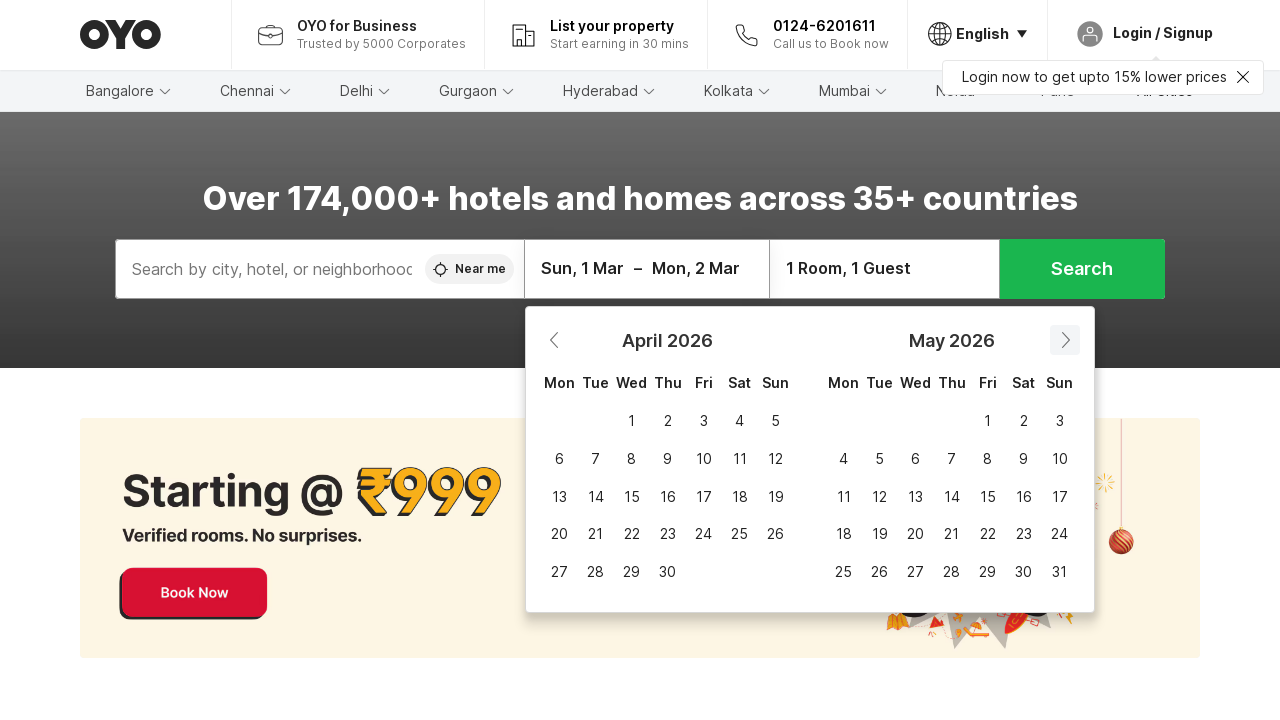

Clicked next button to advance to next month in date picker at (1065, 340) on [class*='PaginationArrow--next'], [class*='next'] >> nth=0
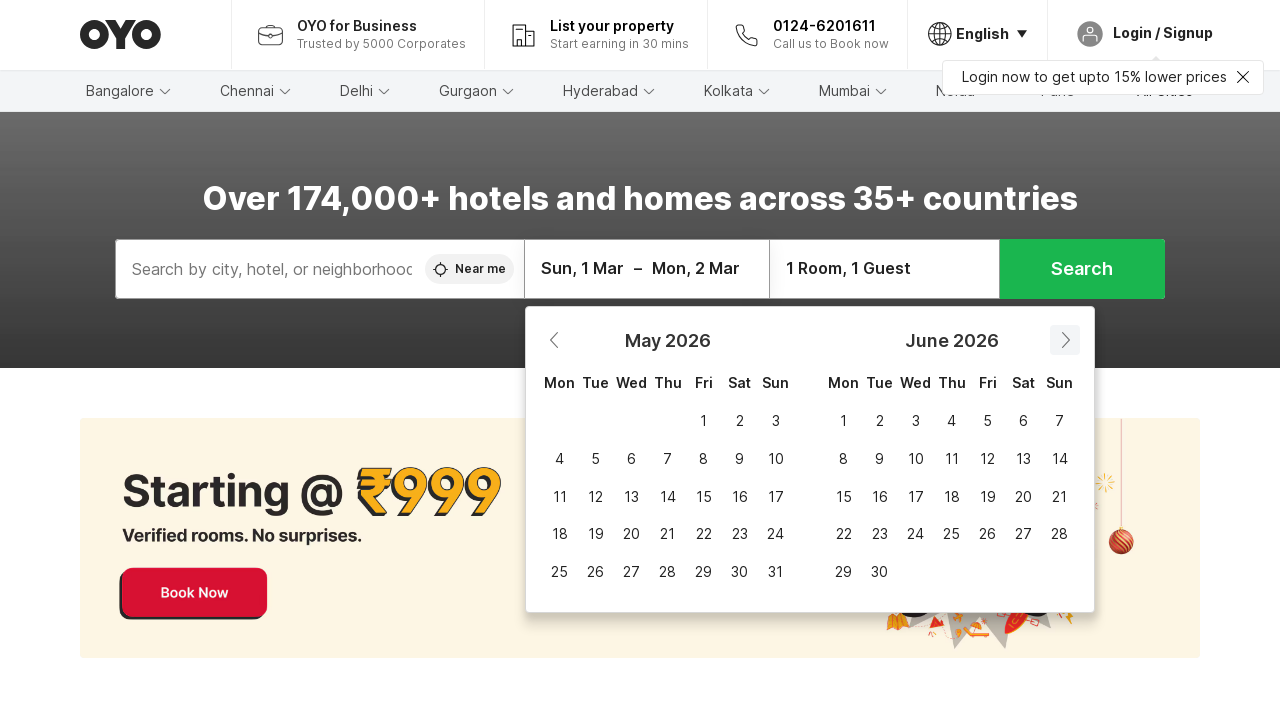

Waited for calendar animation to complete
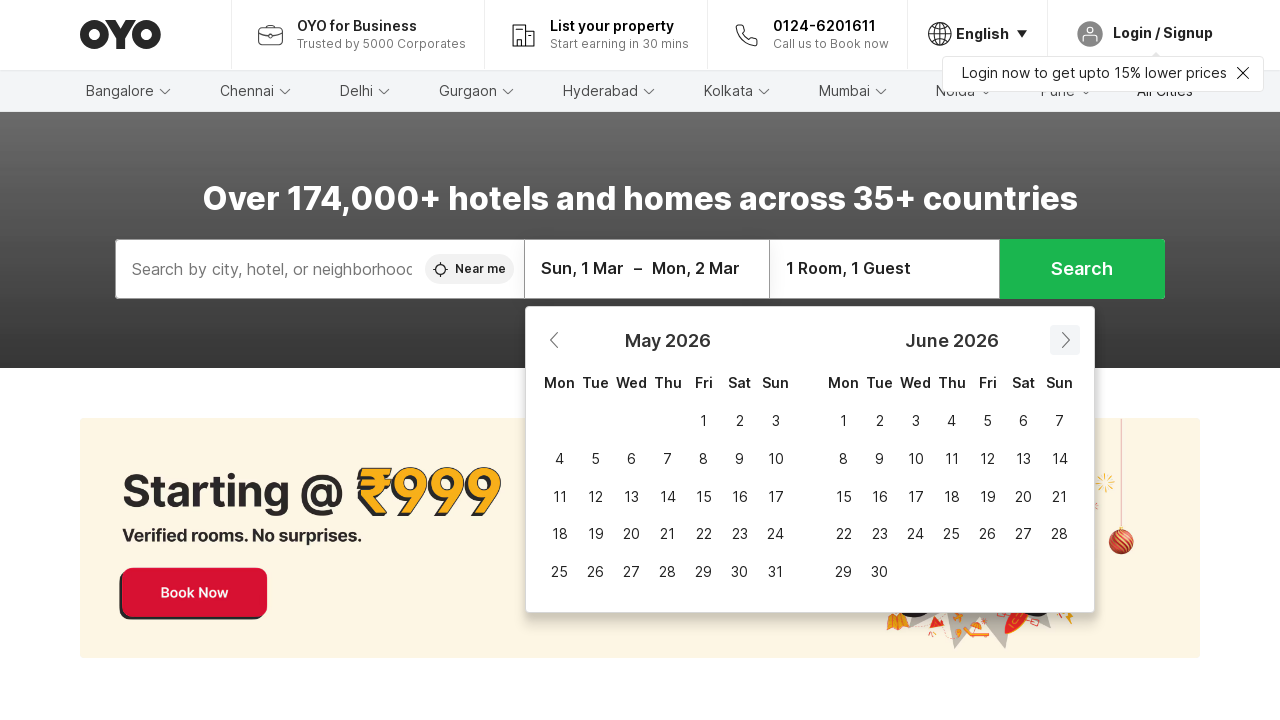

Clicked next button to advance to next month in date picker at (1065, 340) on [class*='PaginationArrow--next'], [class*='next'] >> nth=0
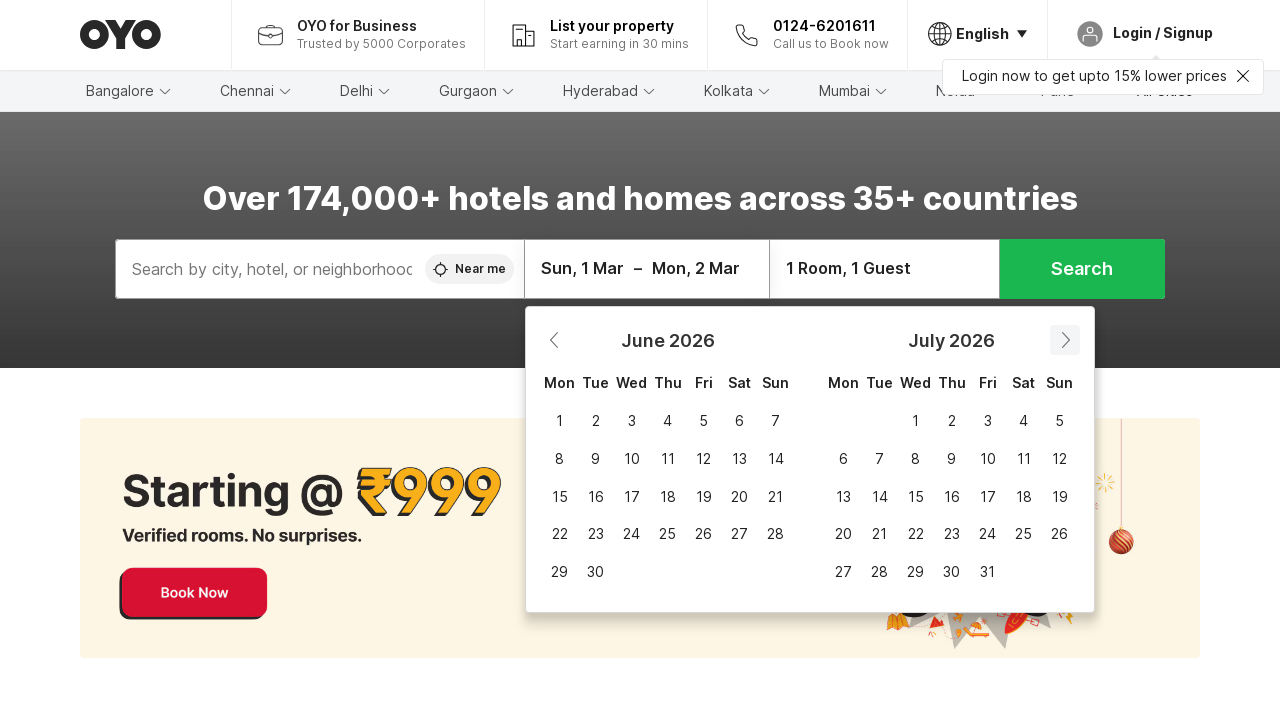

Waited for calendar animation to complete
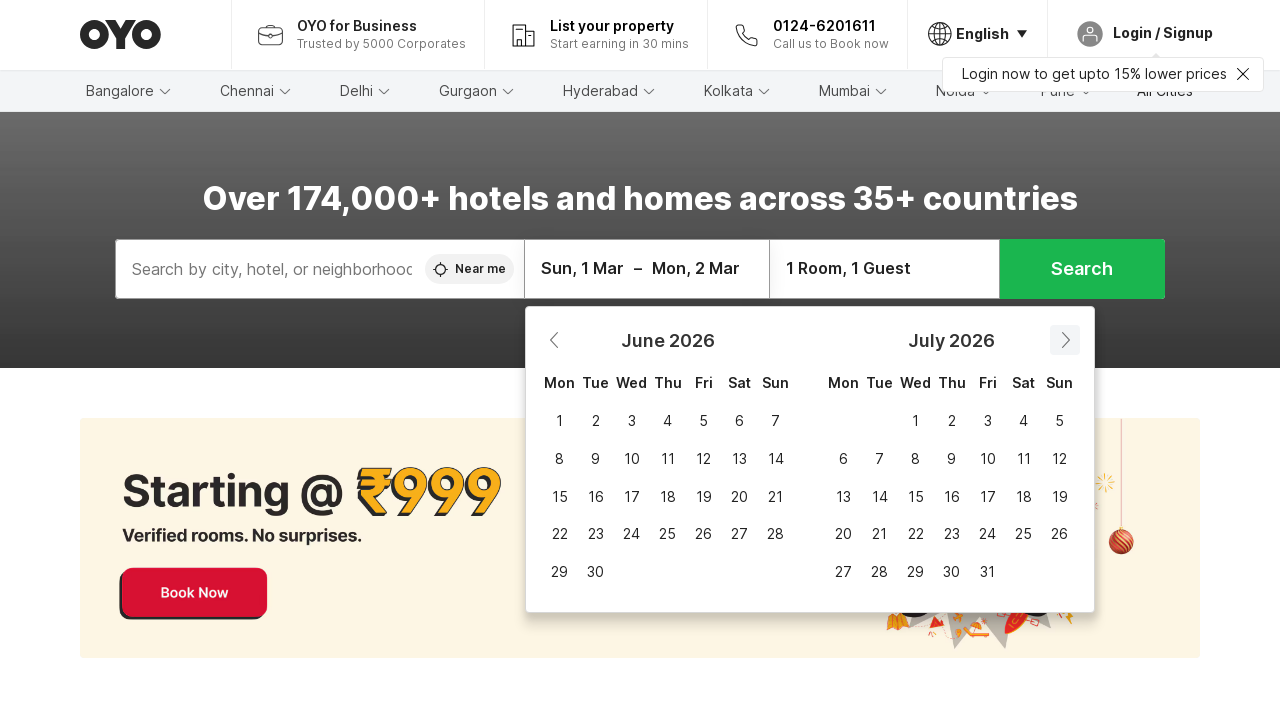

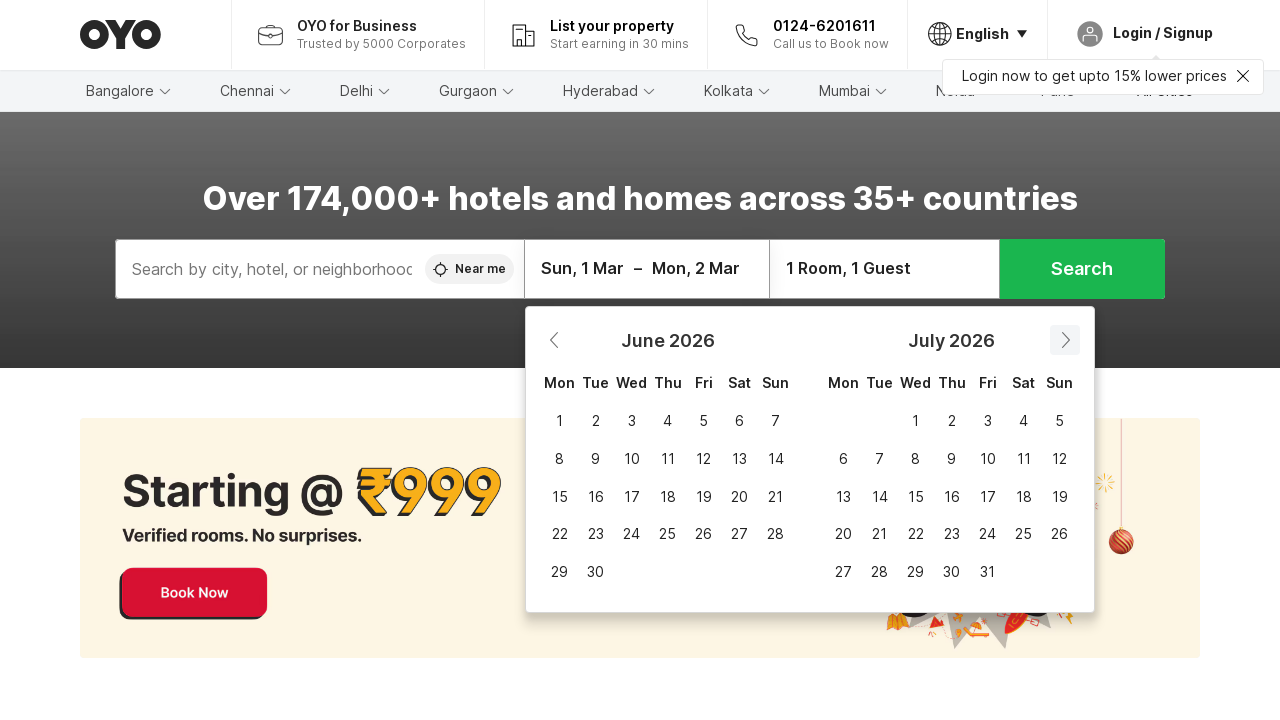